Tests invalid triangle detection by entering zero values (0, 0, 0) and verifying the error message

Starting URL: https://testpages.eviltester.com/styled/apps/triangle/triangle001.html

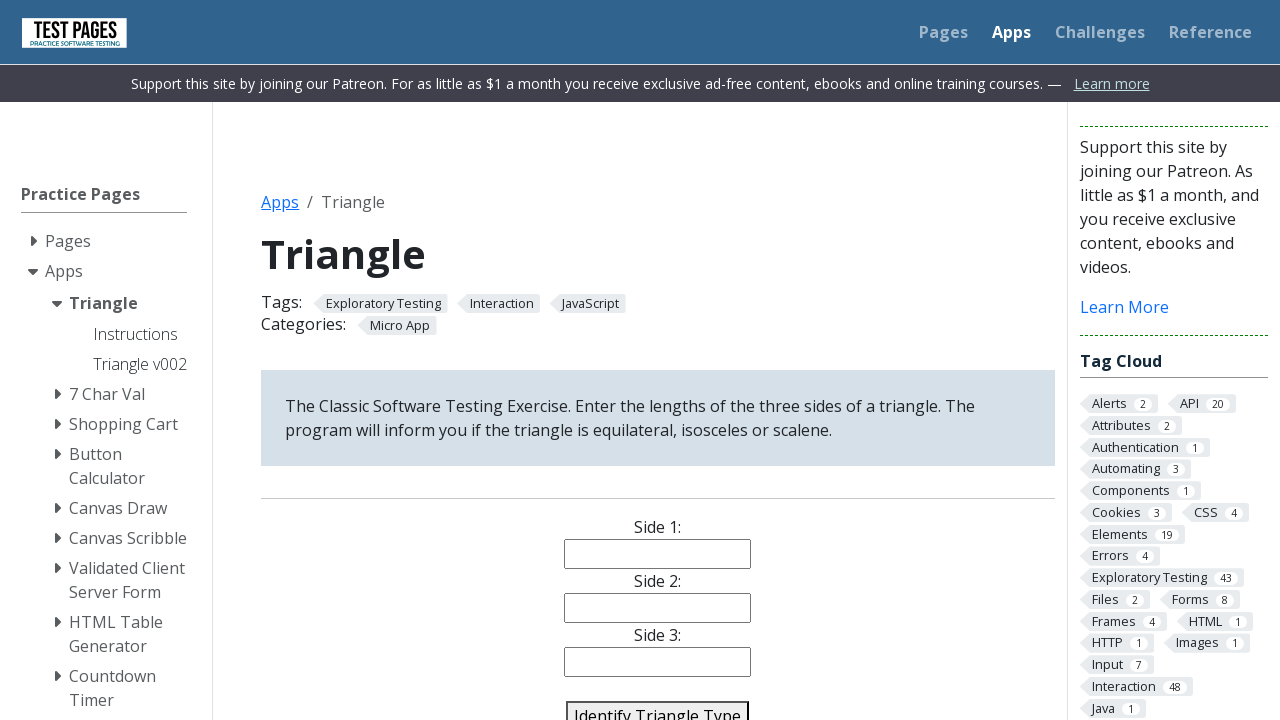

Cleared side1 input field on #side1
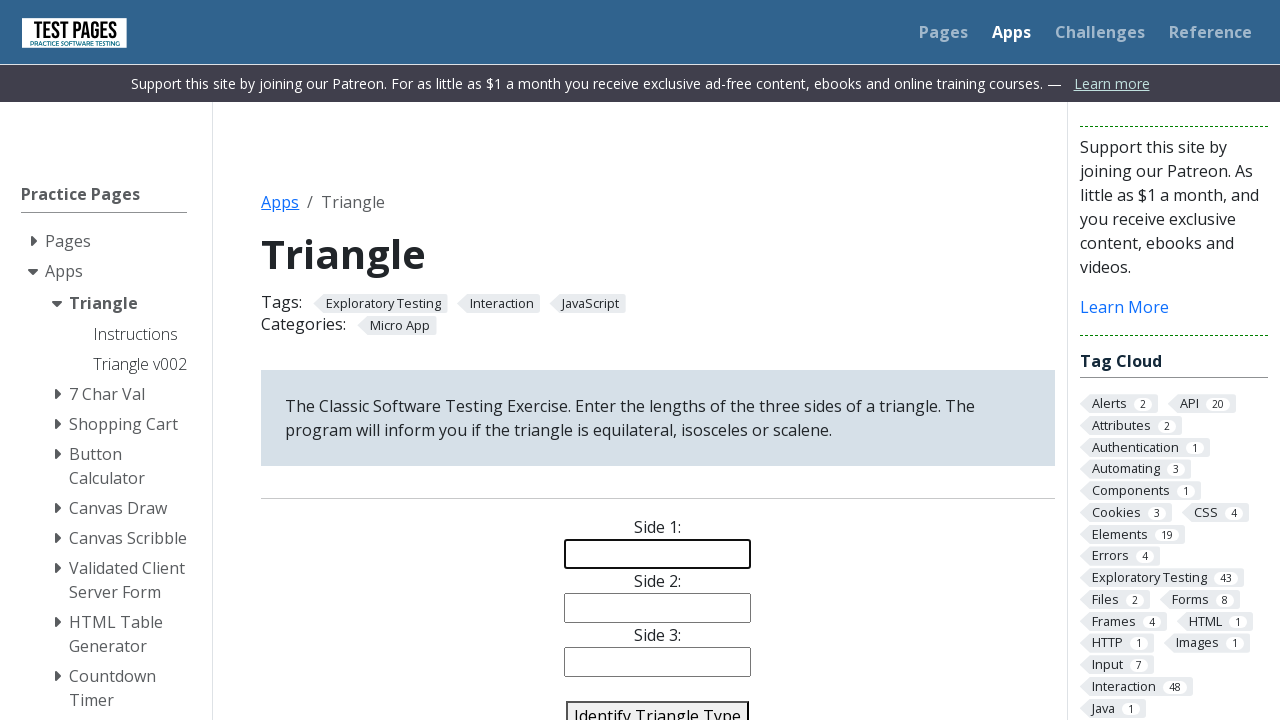

Cleared side2 input field on #side2
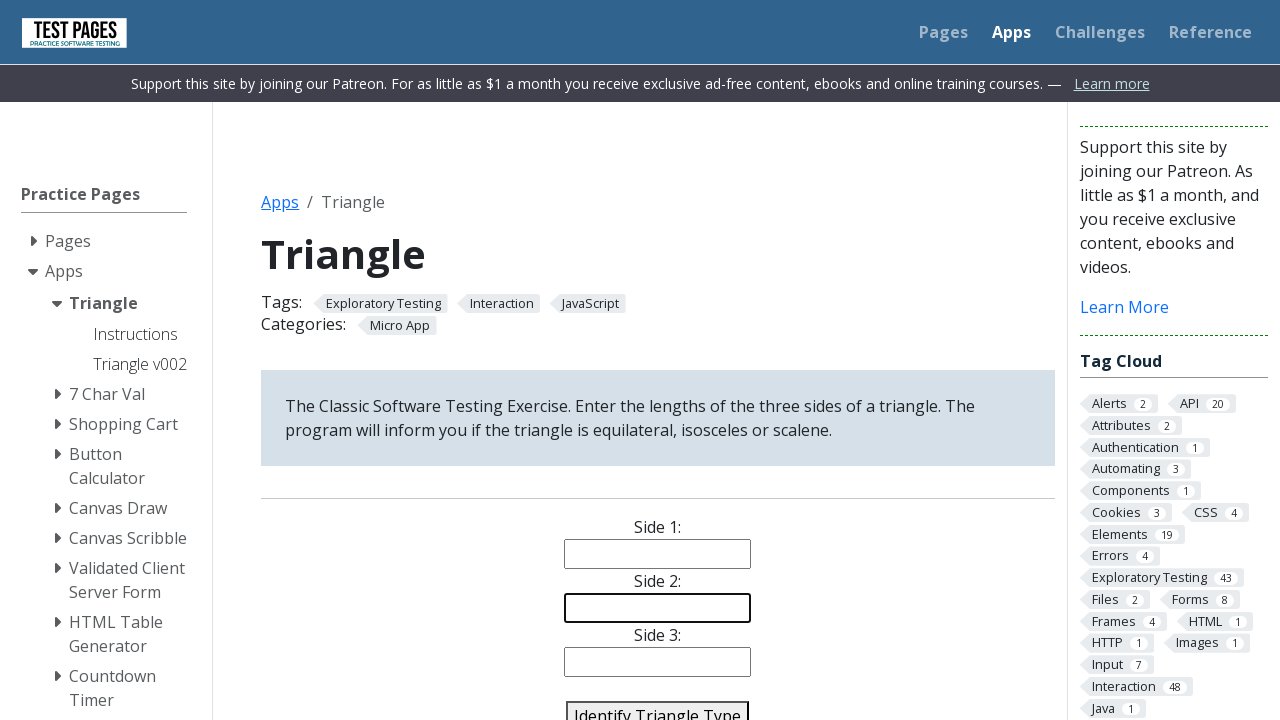

Cleared side3 input field on #side3
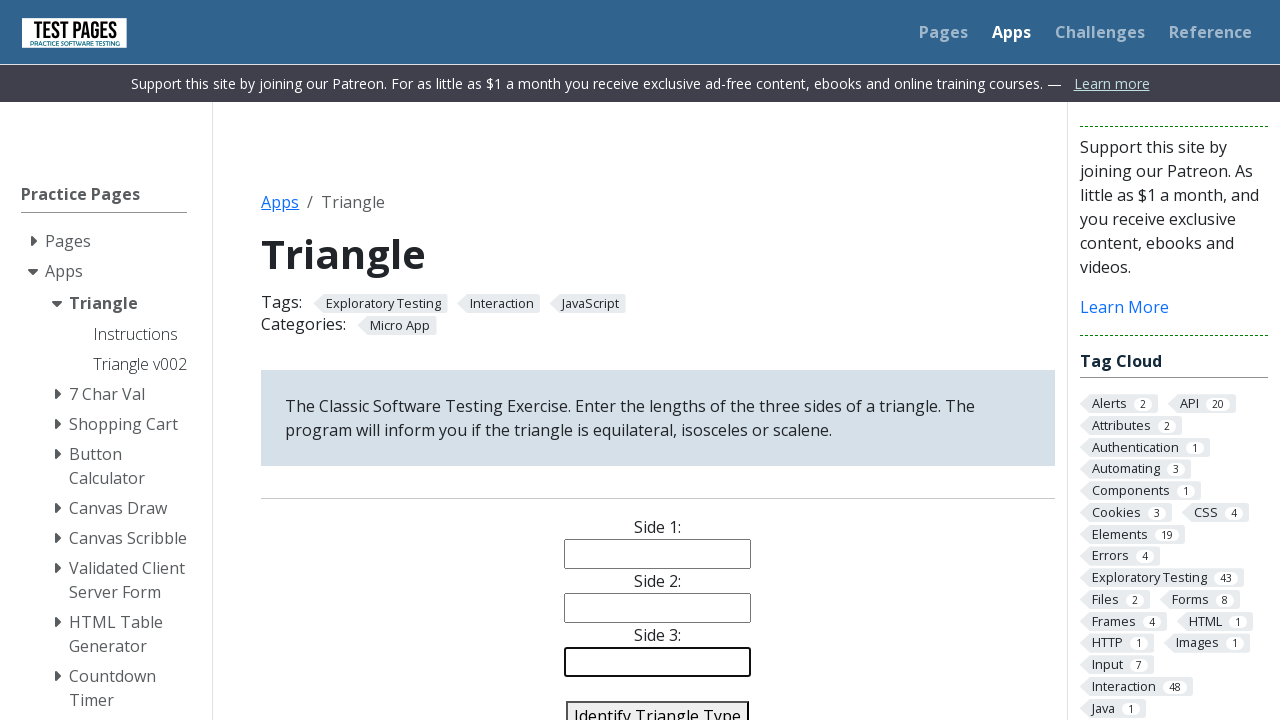

Entered 0 for side1 on #side1
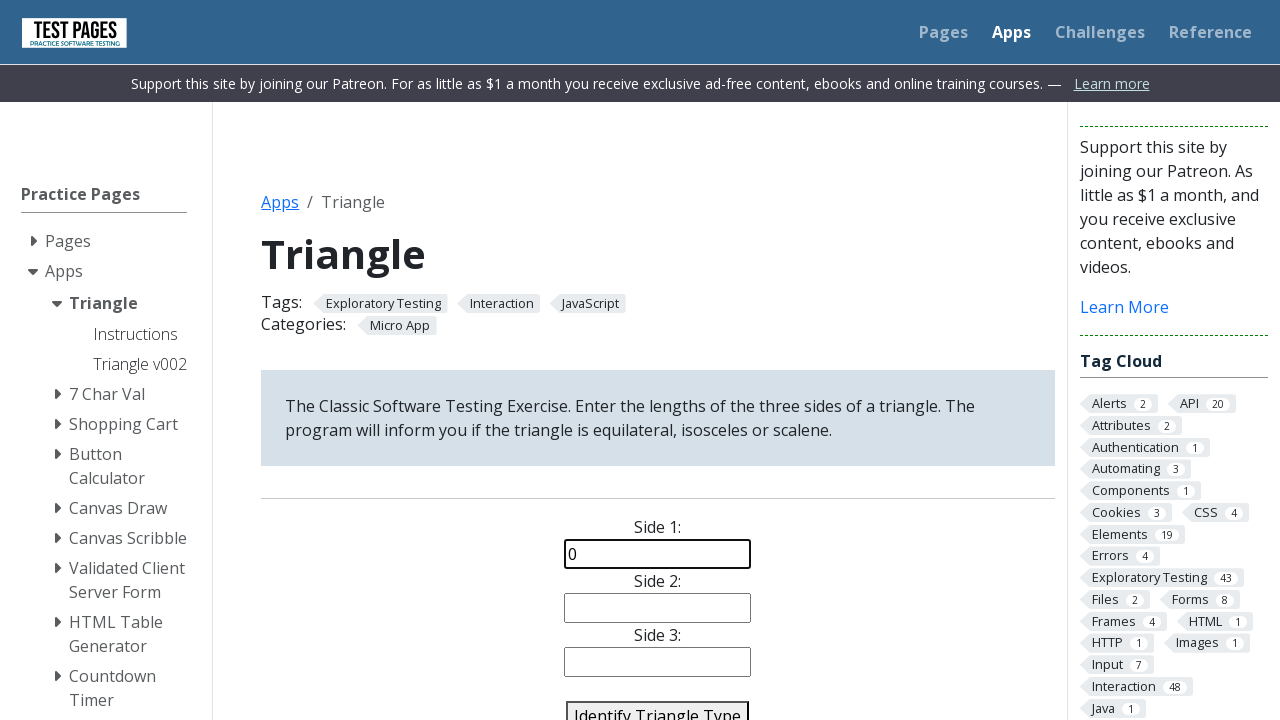

Entered 0 for side2 on #side2
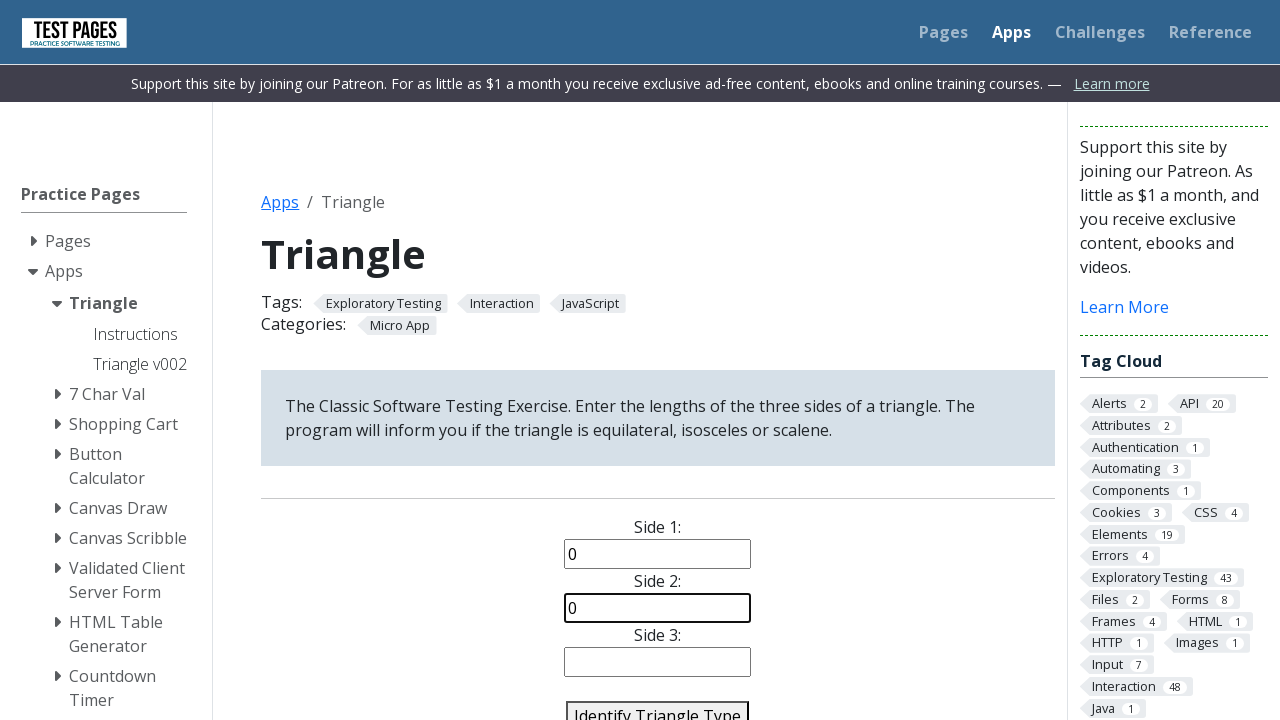

Entered 0 for side3 on #side3
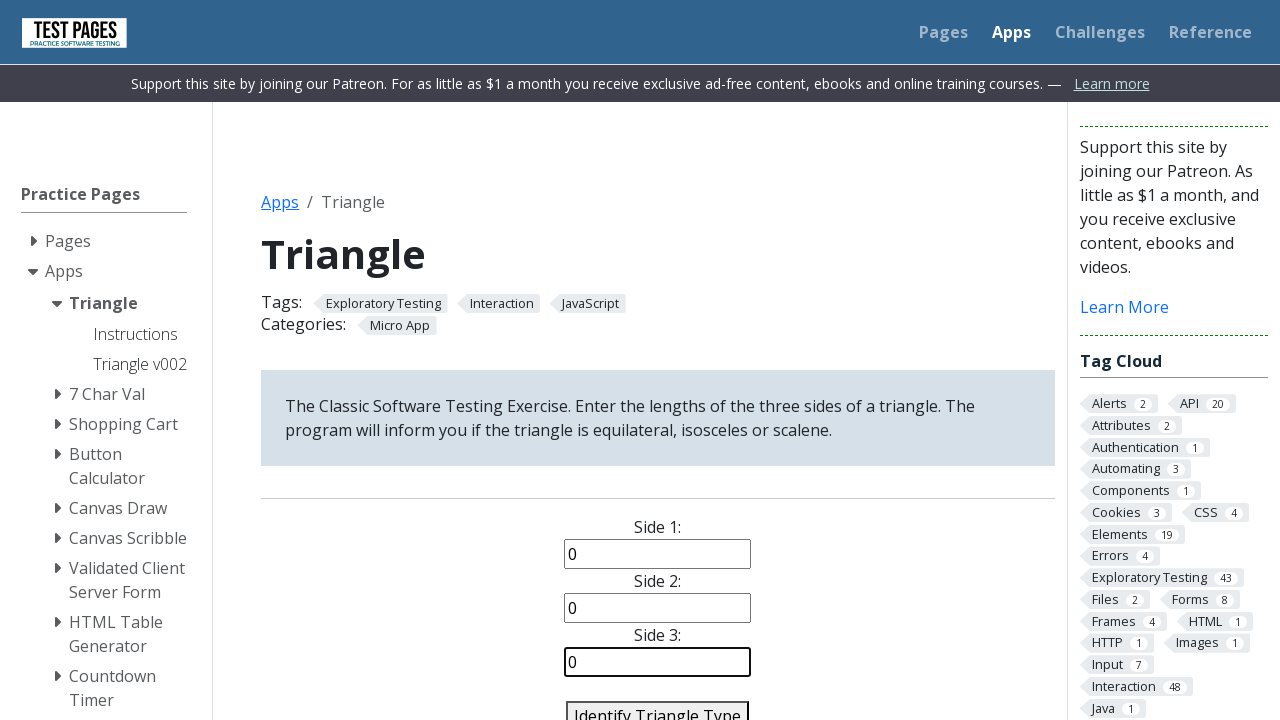

Clicked identify triangle button with zero values (0, 0, 0) at (658, 705) on #identify-triangle-action
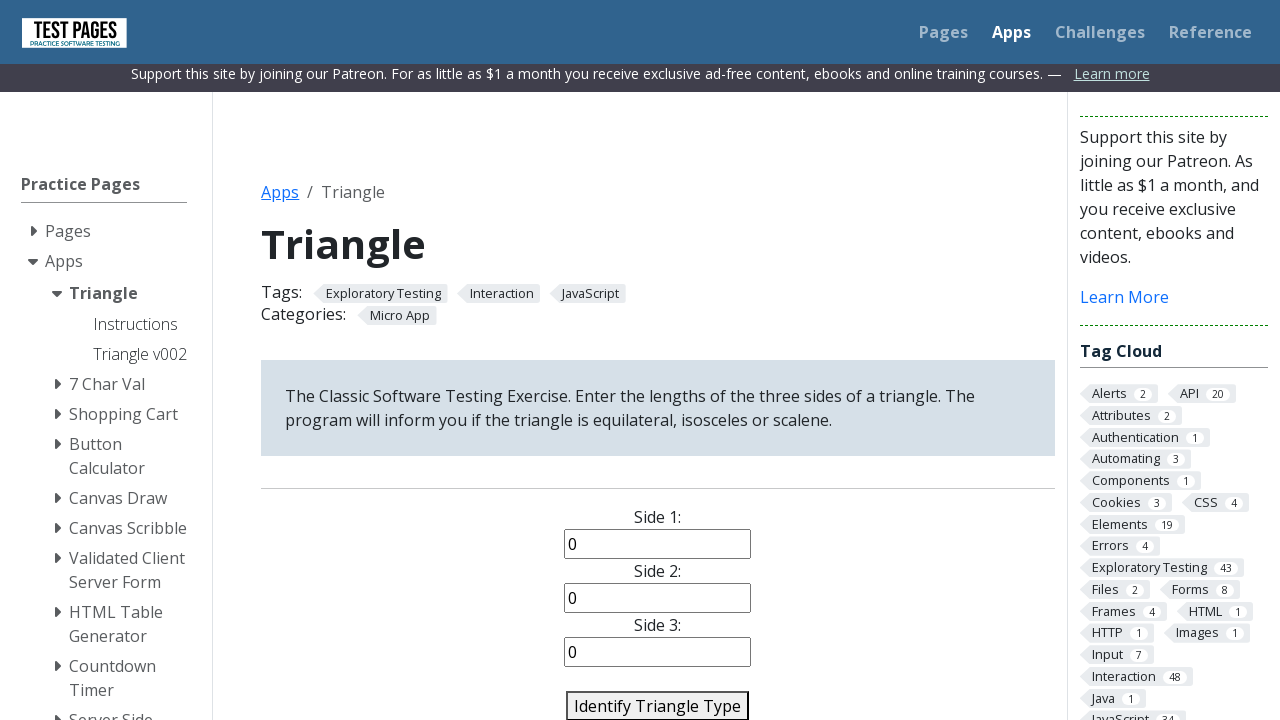

Error message appeared indicating invalid triangle
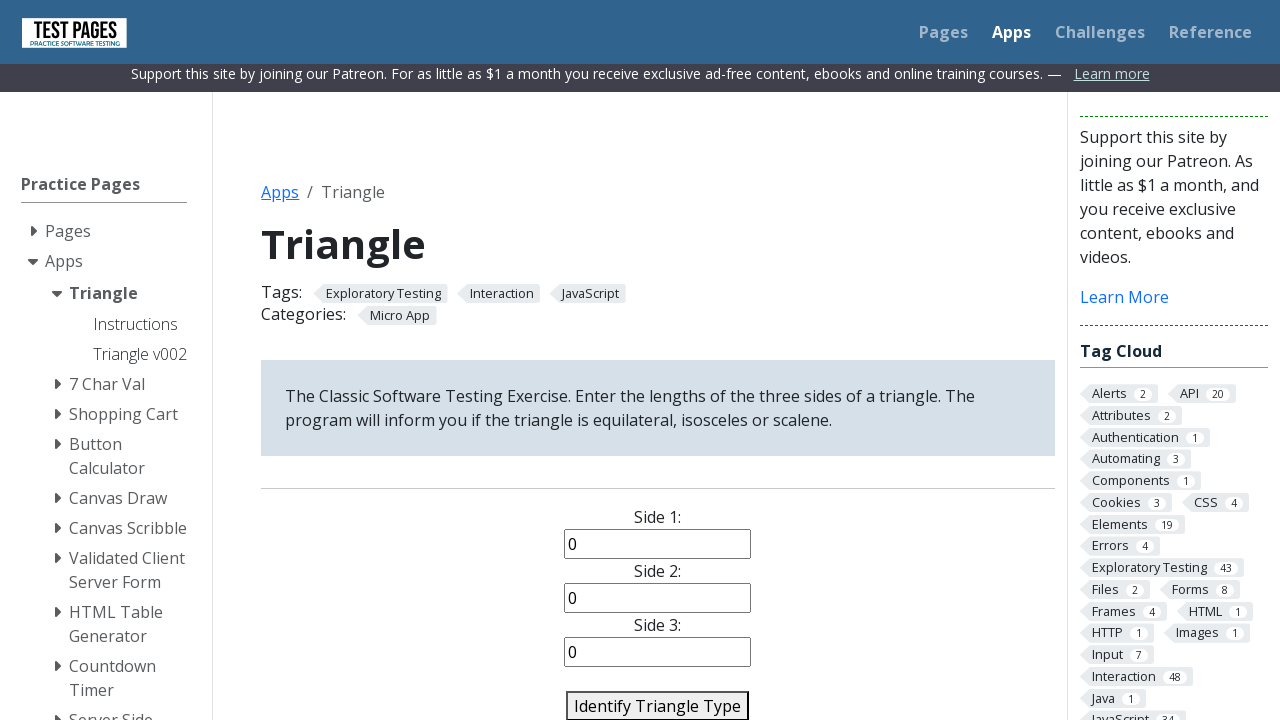

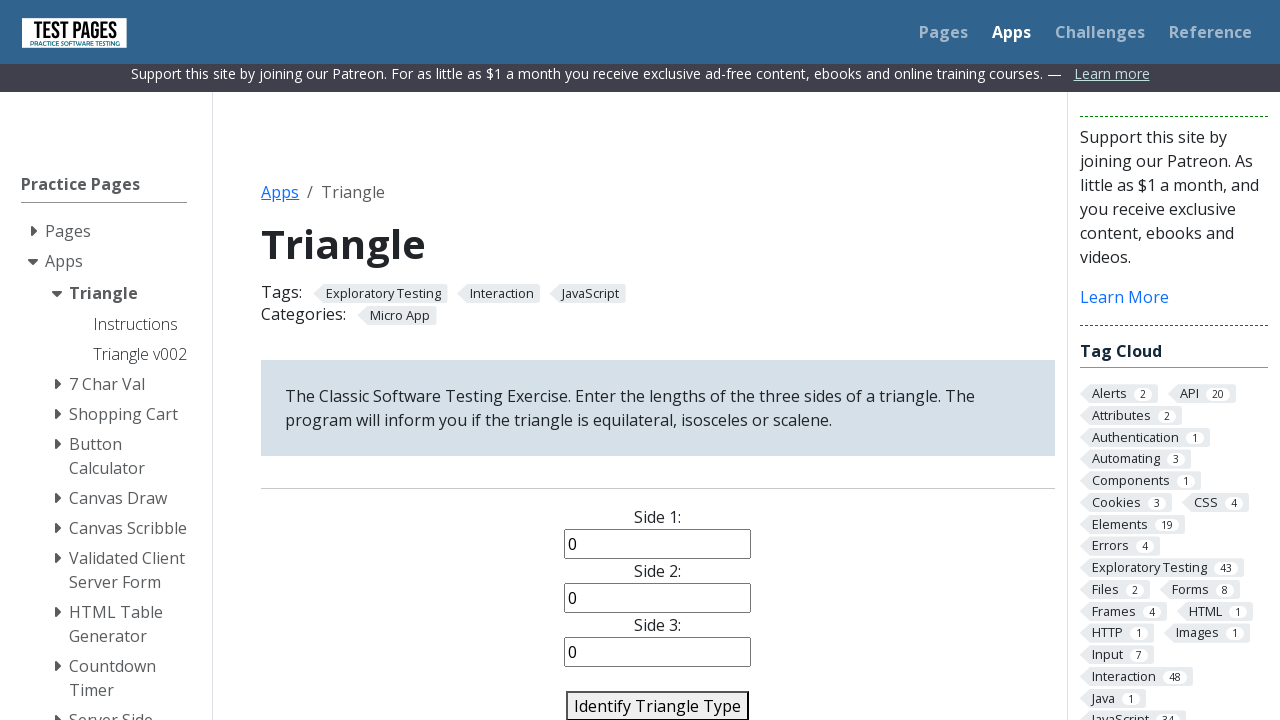